Tests dynamic loading functionality by clicking a start button and waiting for dynamically loaded content to appear.

Starting URL: https://the-internet.herokuapp.com/dynamic_loading/1

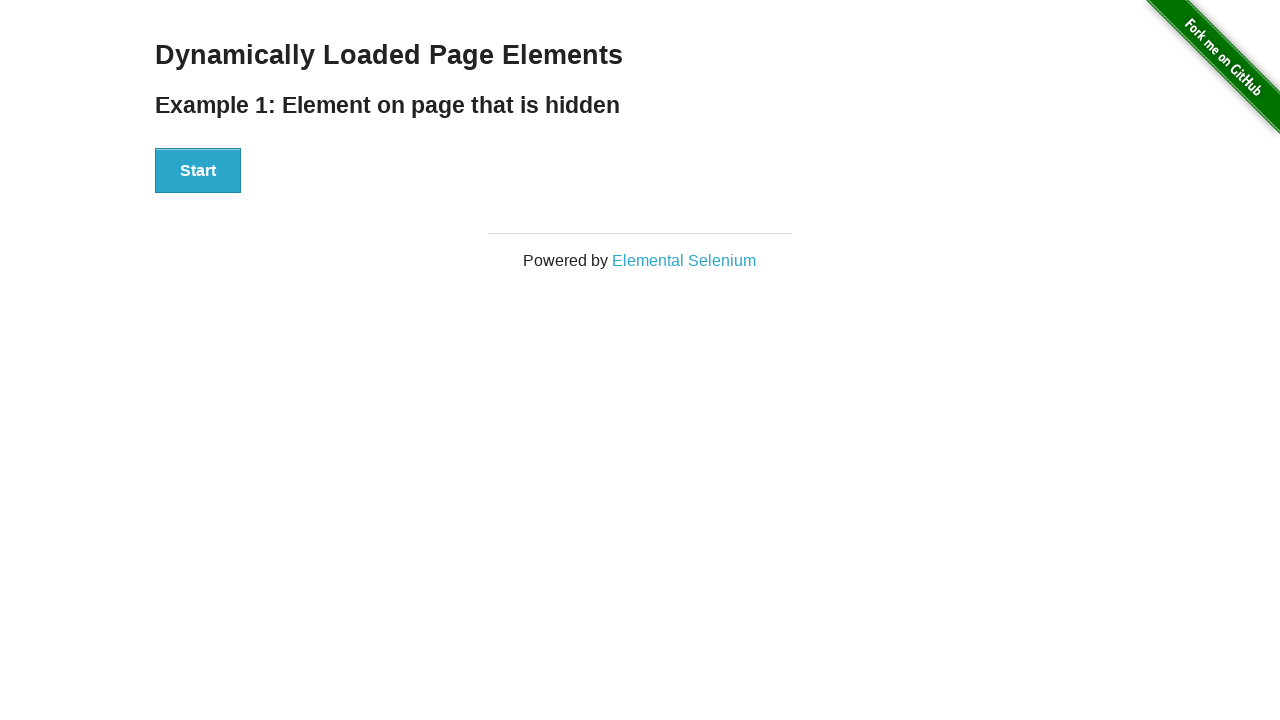

Clicked the start button to initiate dynamic loading at (198, 171) on #start button
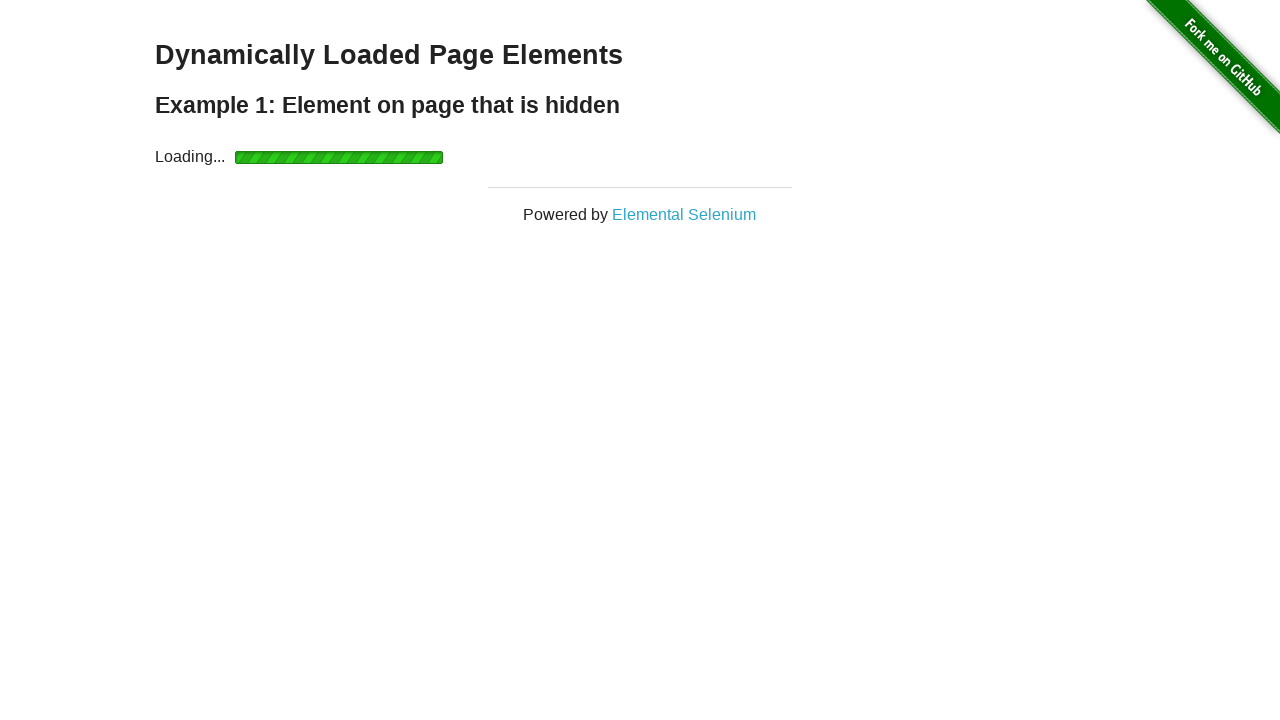

Waited for dynamically loaded content to appear (finish h4 element)
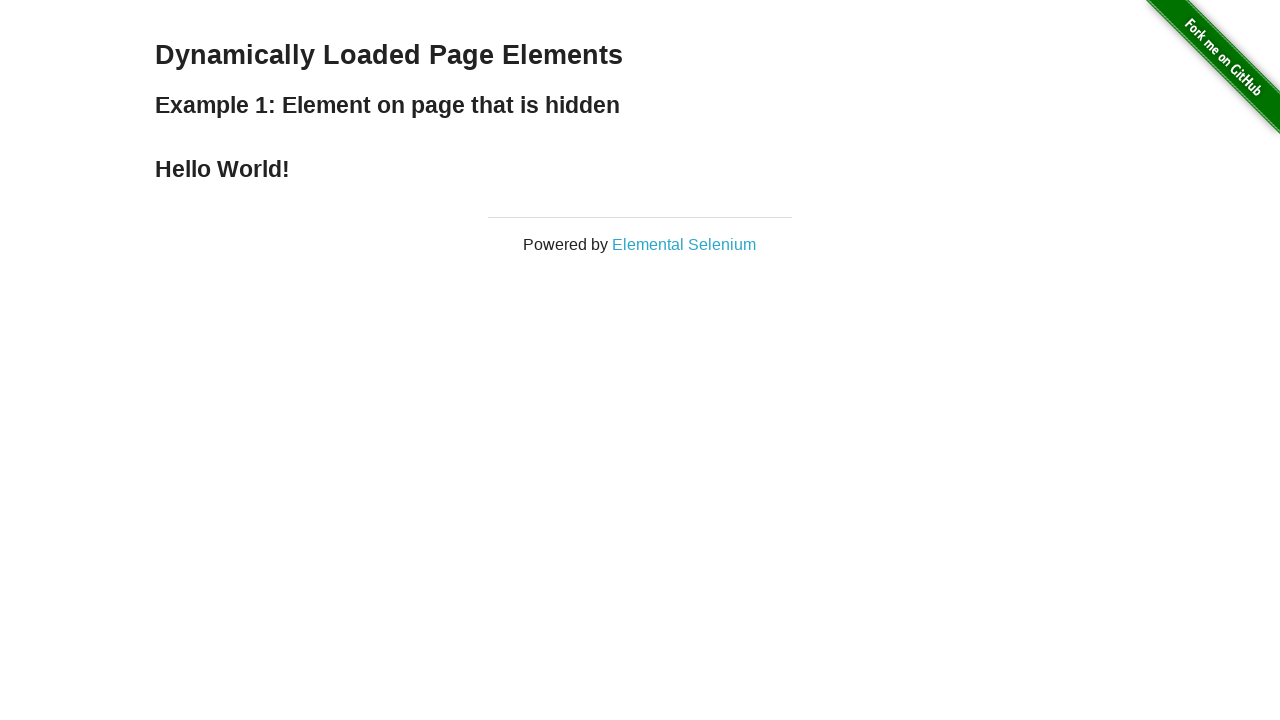

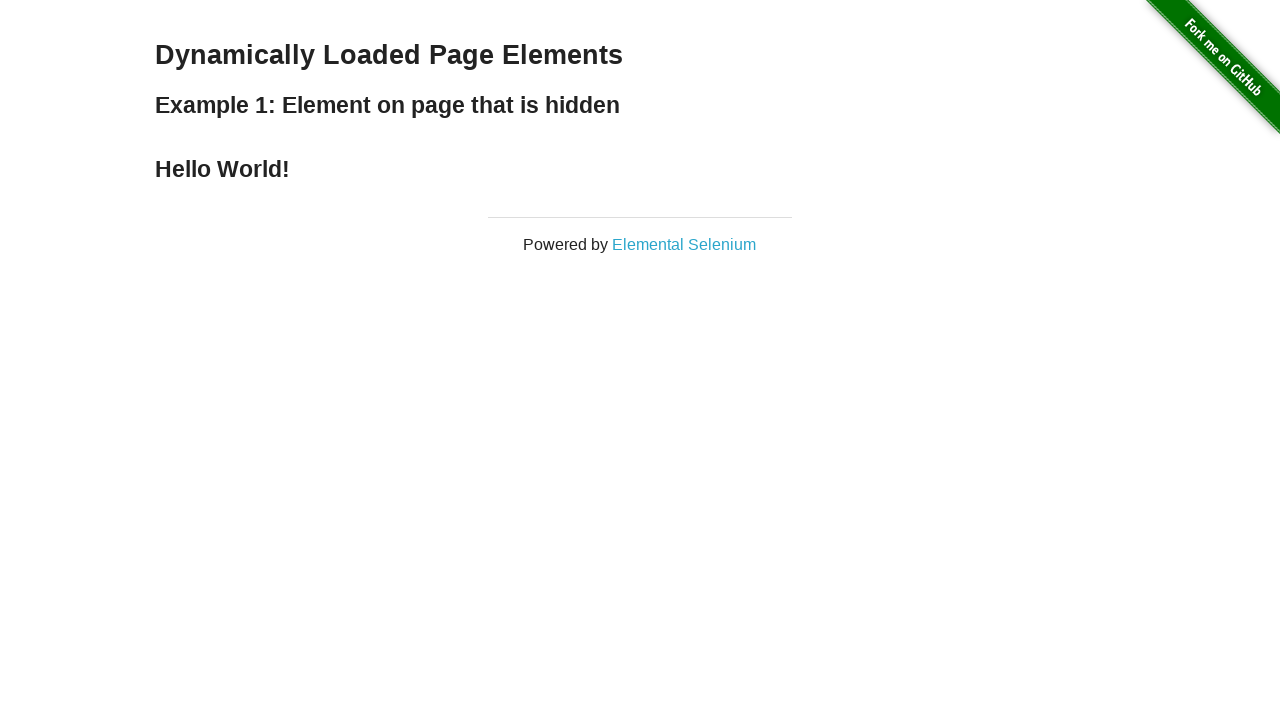